Tests that clicking cancel dismisses an error message that was shown for validation failure.

Starting URL: https://devmountain-qa.github.io/employee-manager/1.2_Version/index.html

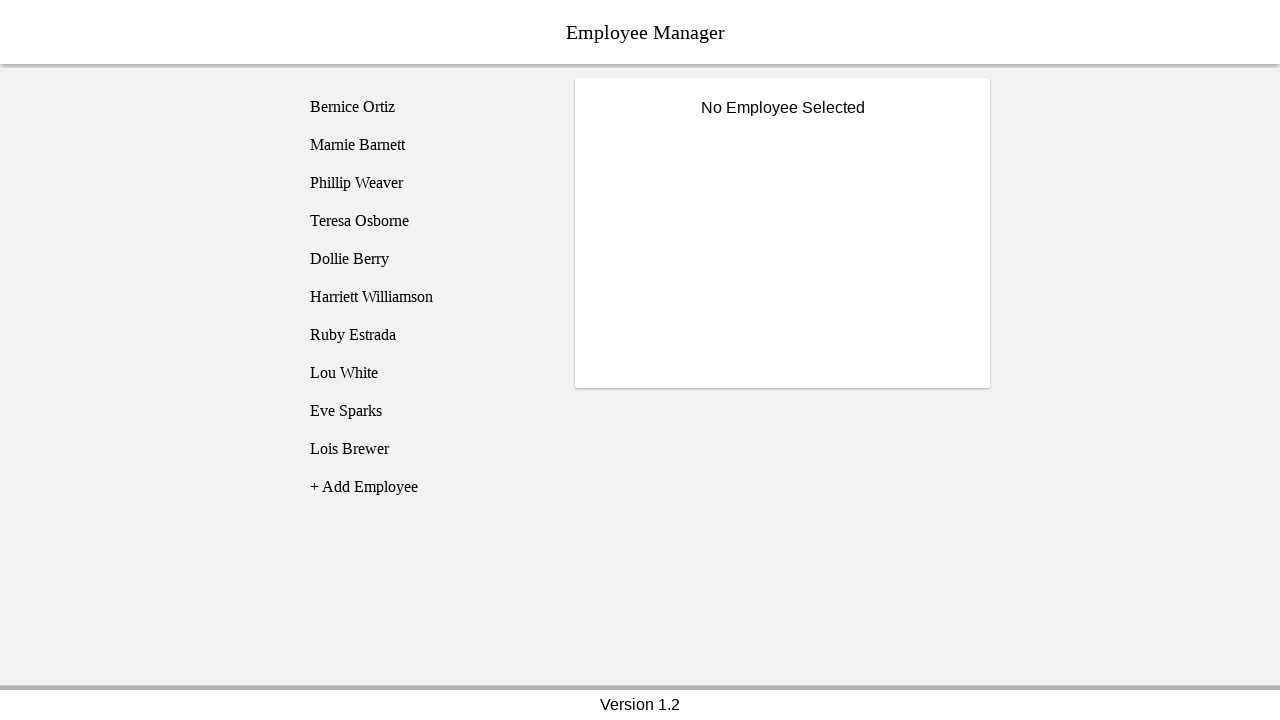

Clicked on Bernice Ortiz employee at (425, 107) on [name='employee1']
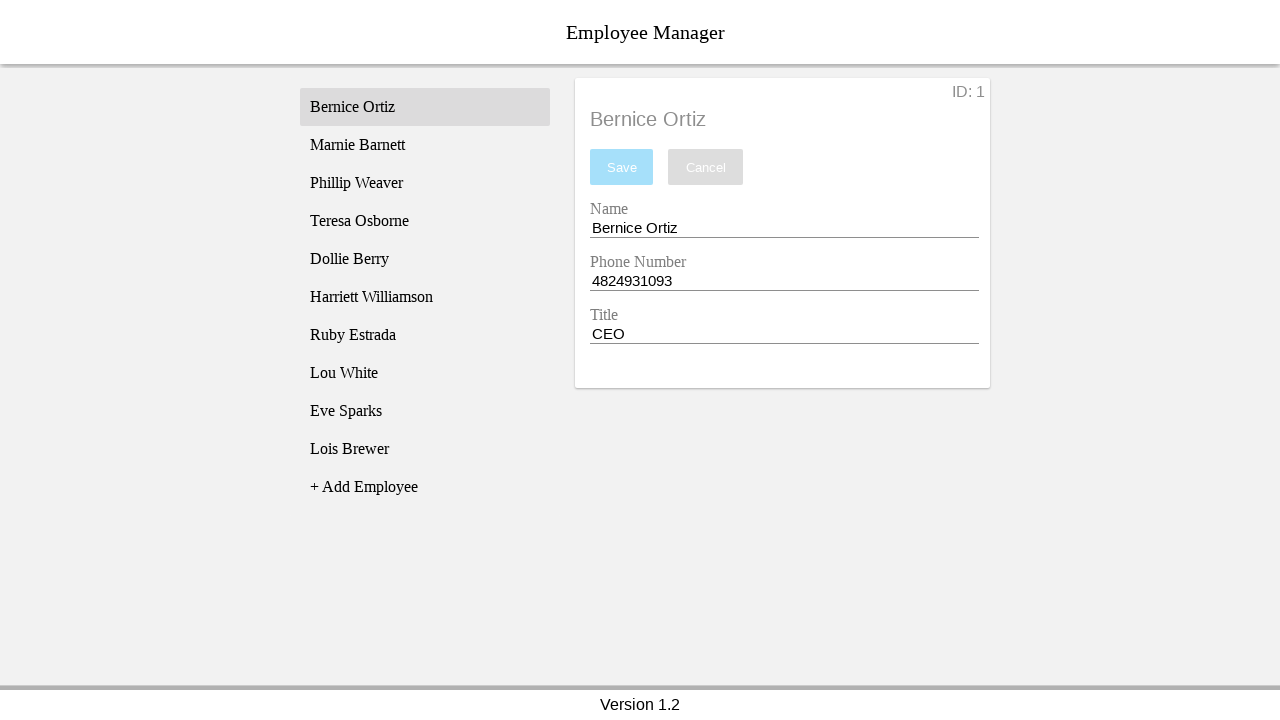

Name input field became visible
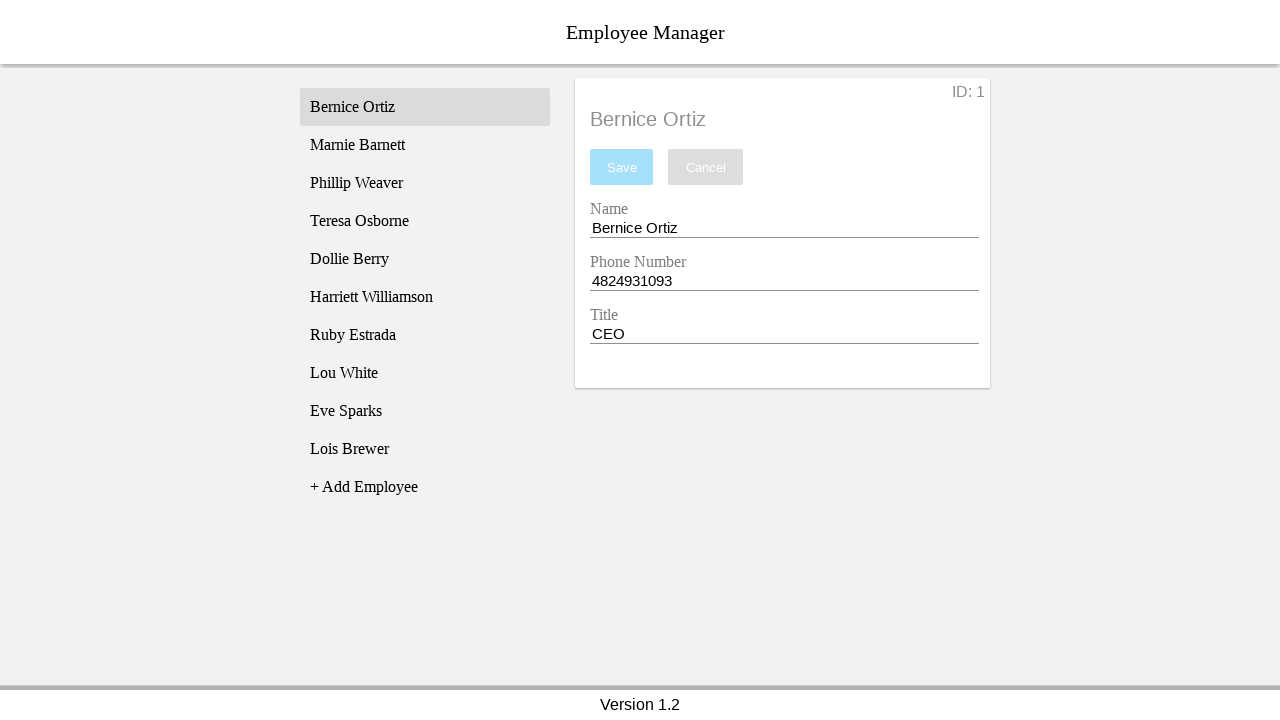

Cleared name input field on [name='nameEntry']
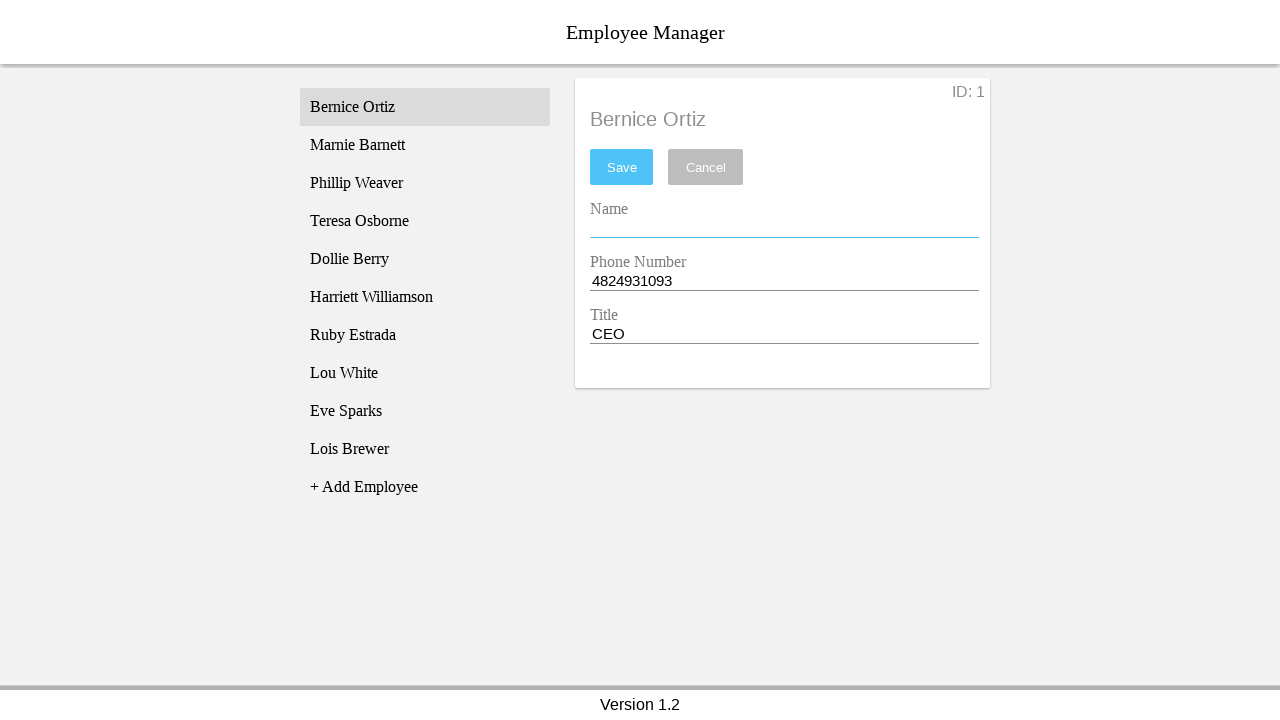

Pressed space in name input field on [name='nameEntry']
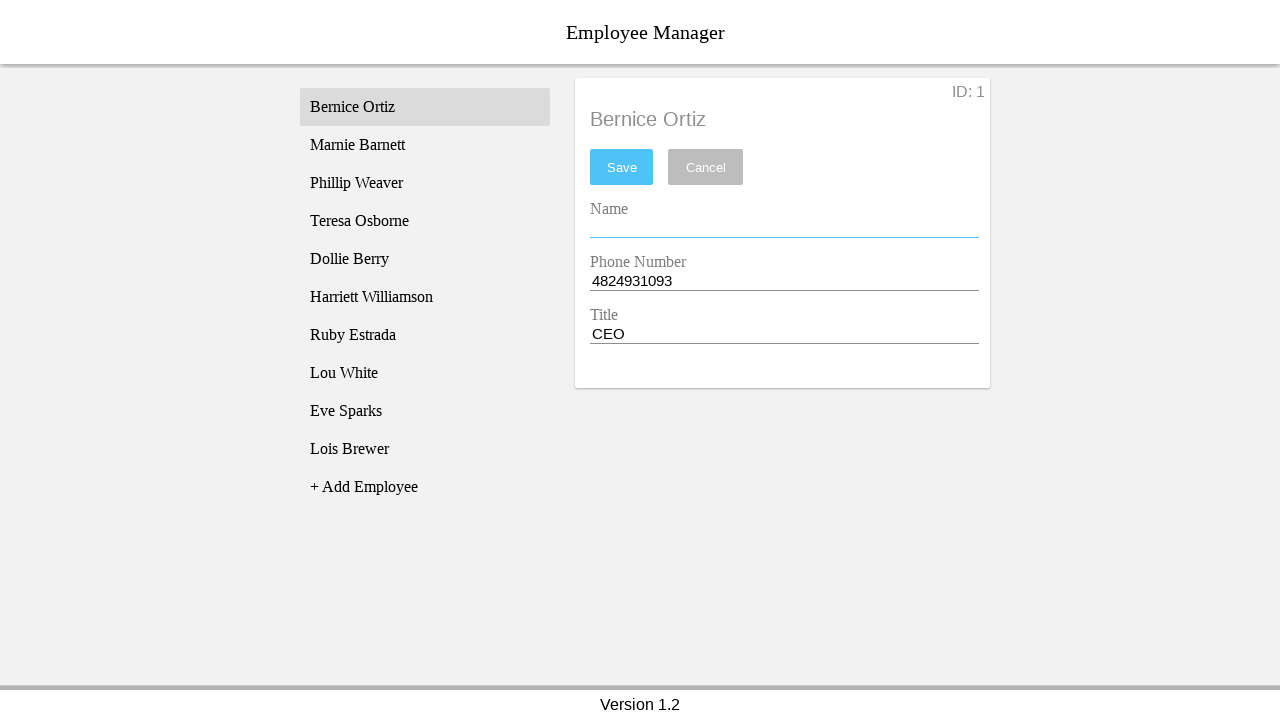

Pressed backspace to leave name field empty on [name='nameEntry']
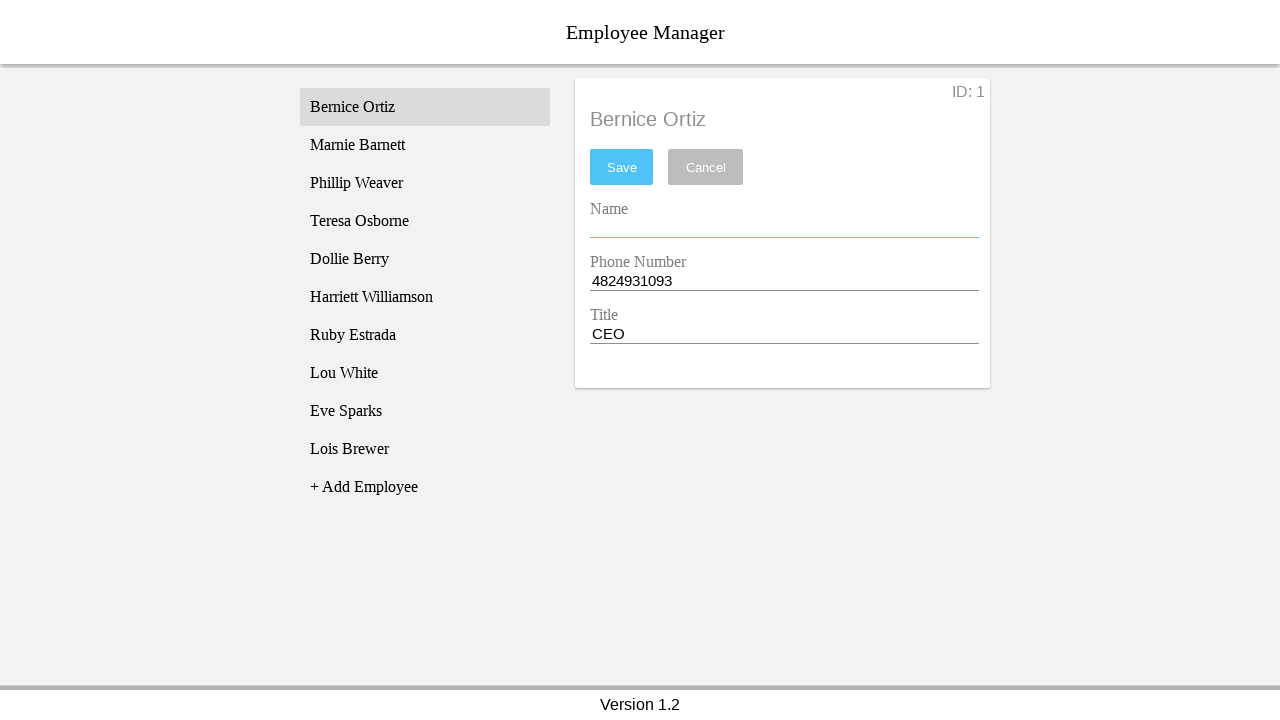

Clicked save button to trigger validation error at (622, 167) on #saveBtn
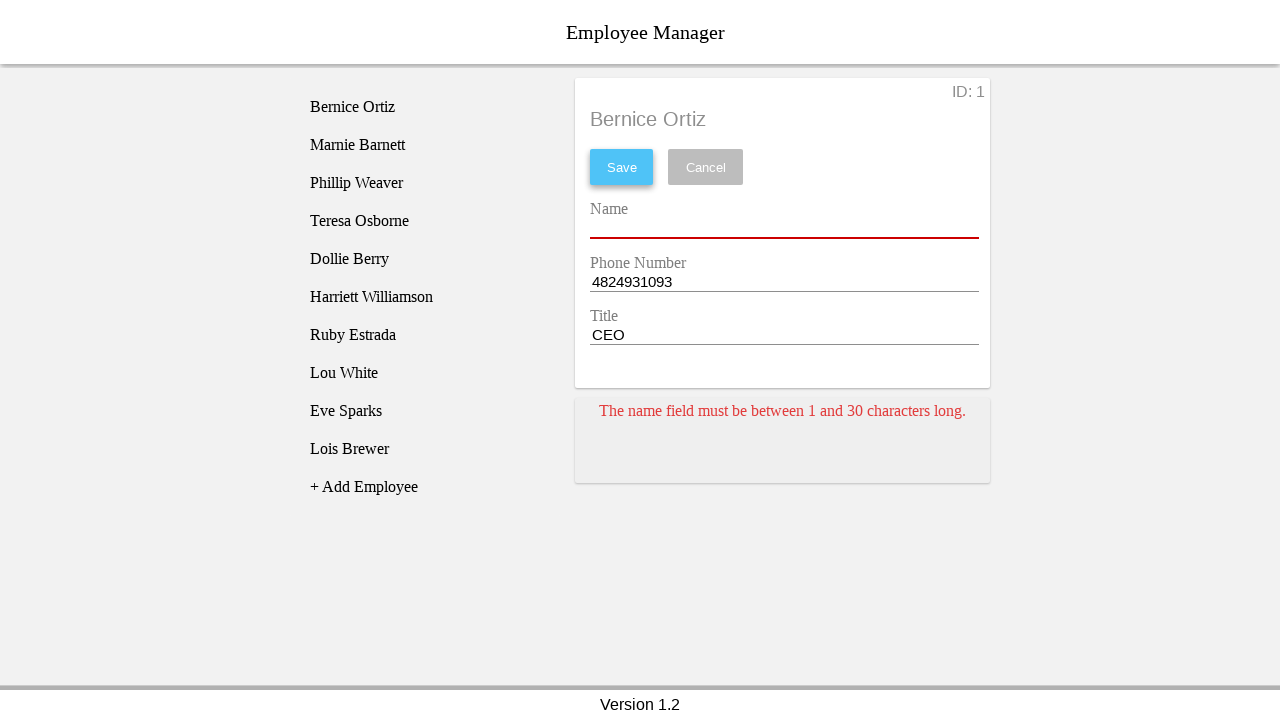

Error message card appeared
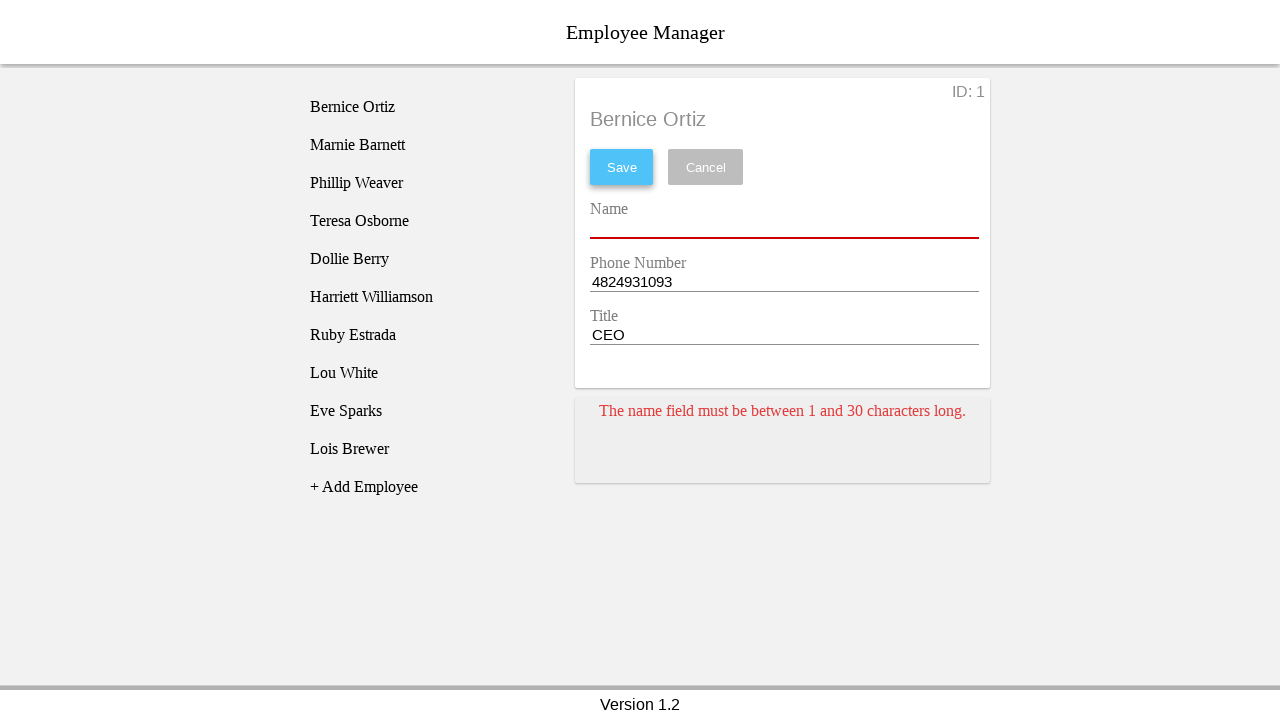

Pressed space in name input field on [name='nameEntry']
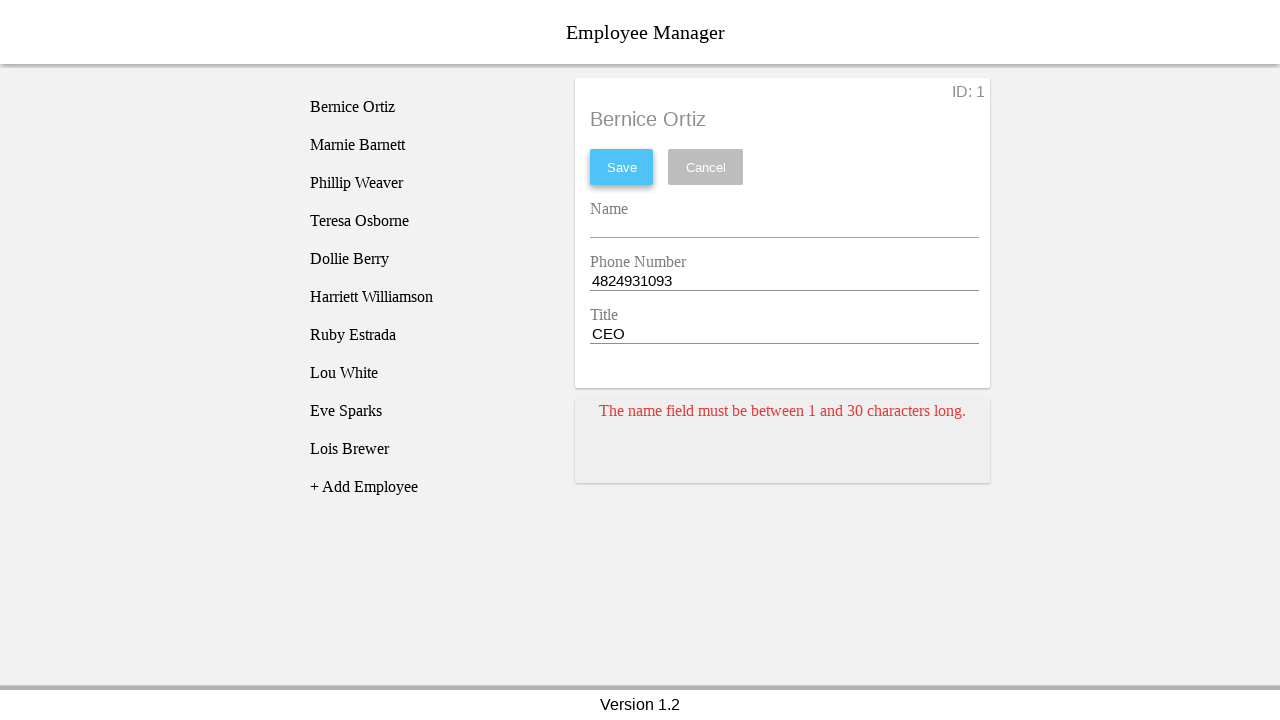

Clicked cancel button to dismiss error message at (706, 167) on [name='cancel']
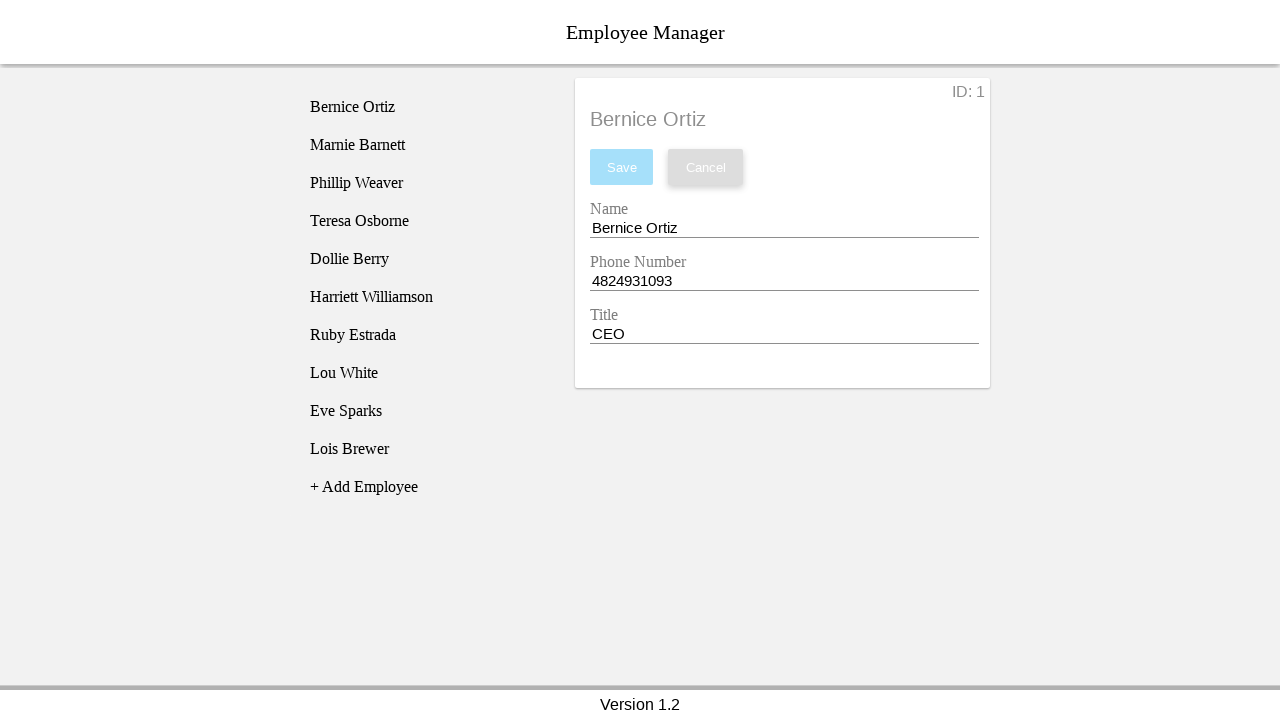

Waited for error message to be dismissed
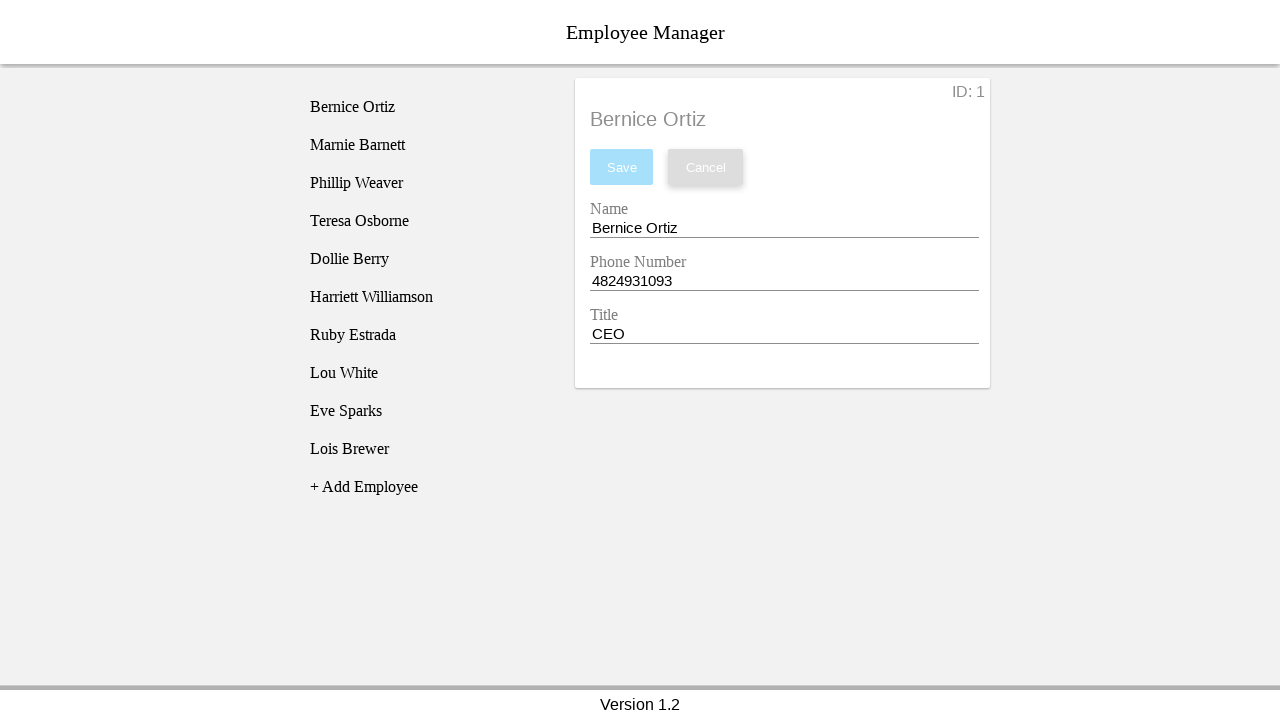

Confirmed error card is no longer visible
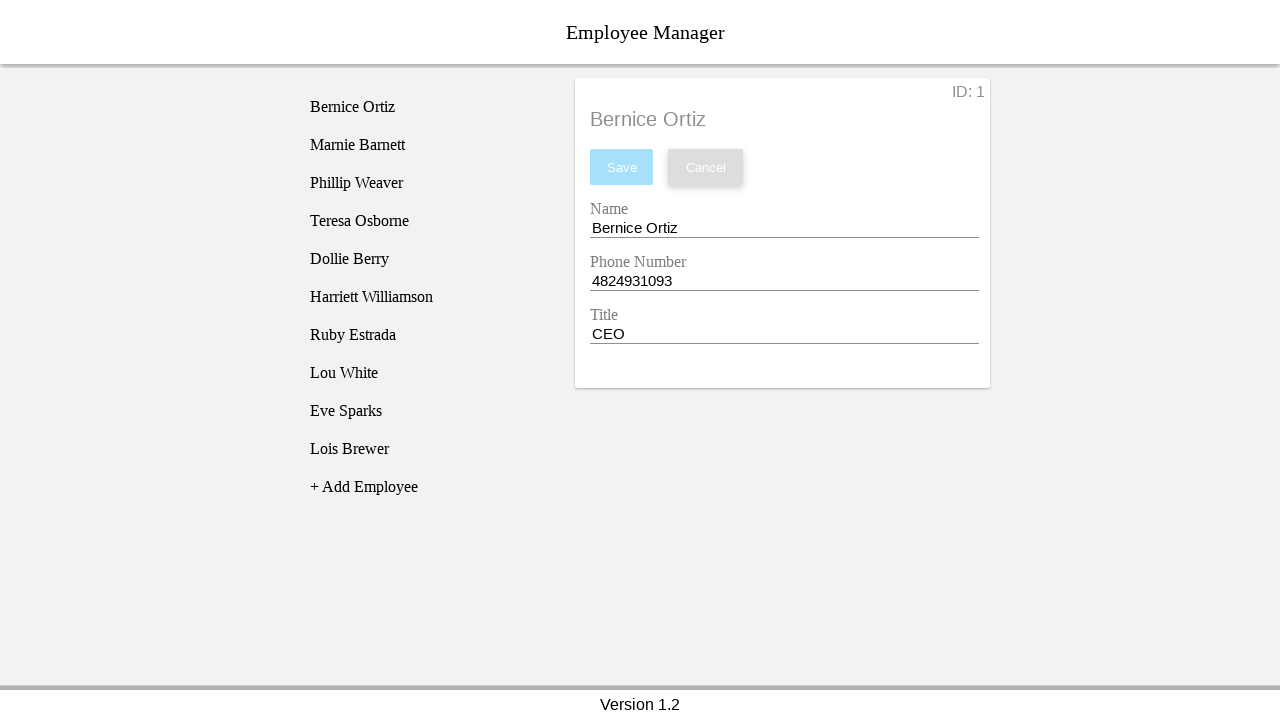

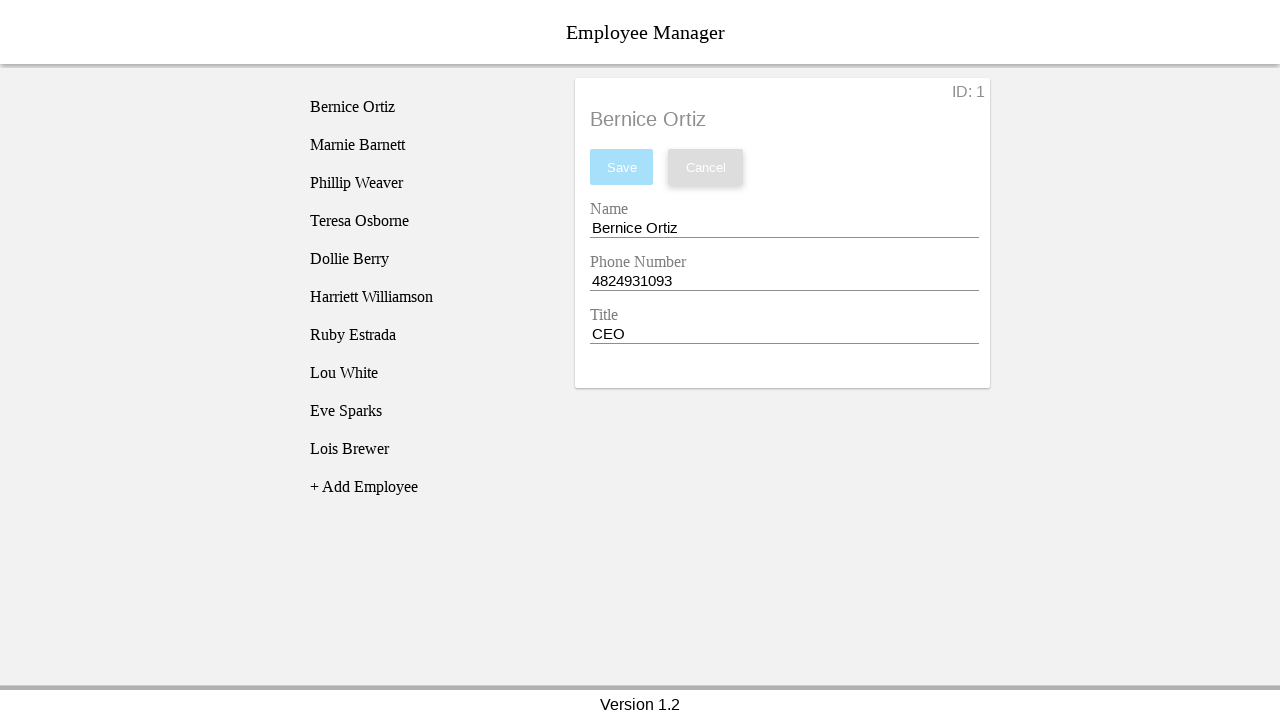